Tests the GPS coordinates lookup functionality by entering an address with province and municipality, then clicking the button to obtain coordinates and verifying the results are displayed in the latitude and longitude fields.

Starting URL: https://www.coordenadas-gps.com/

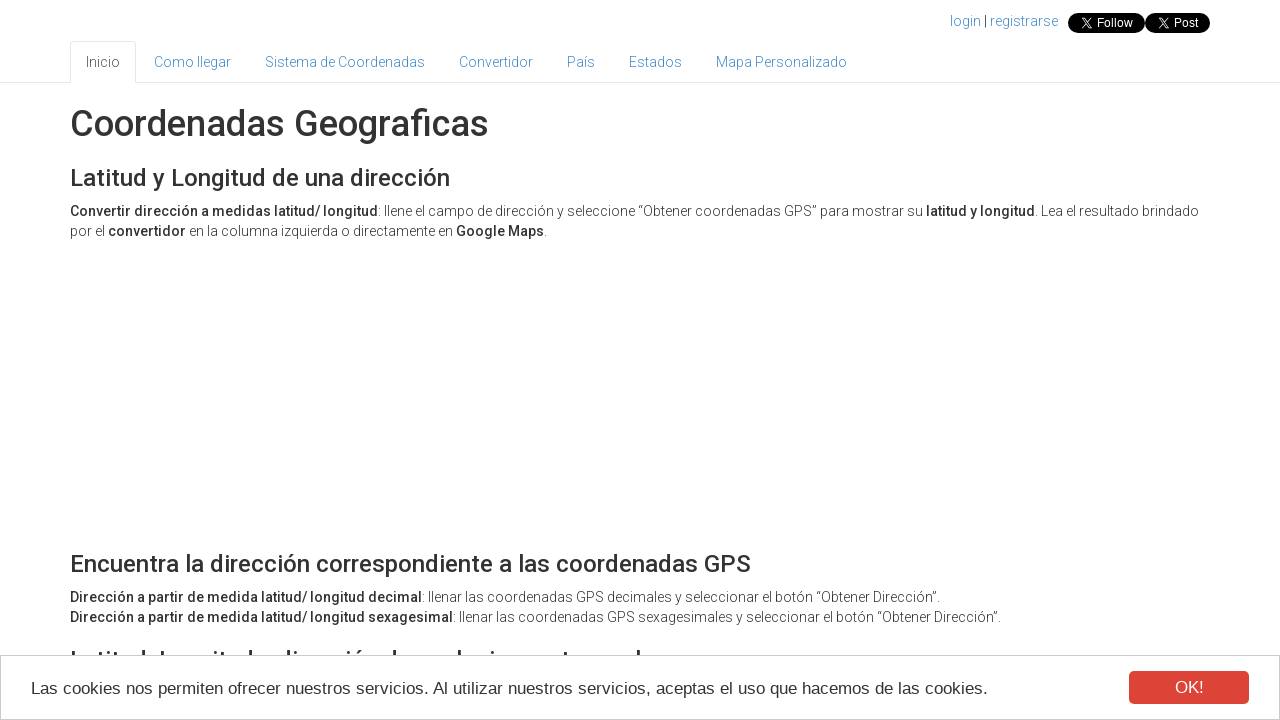

Filled address field with 'Calle Mayor 15 Valencia Mislata' on #address
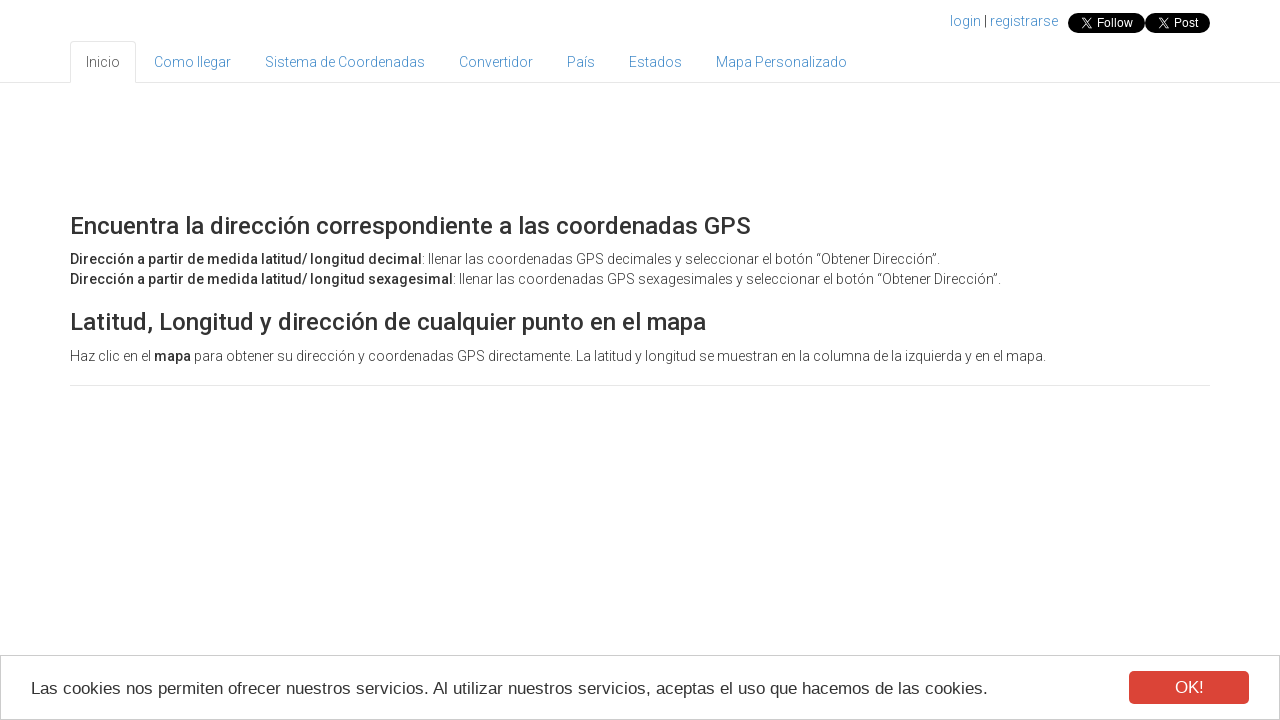

Clicked button to obtain GPS coordinates at (266, 361) on xpath=//*[@id="wrap"]/div[2]/div[3]/div[1]/form[1]/div[2]/div/button
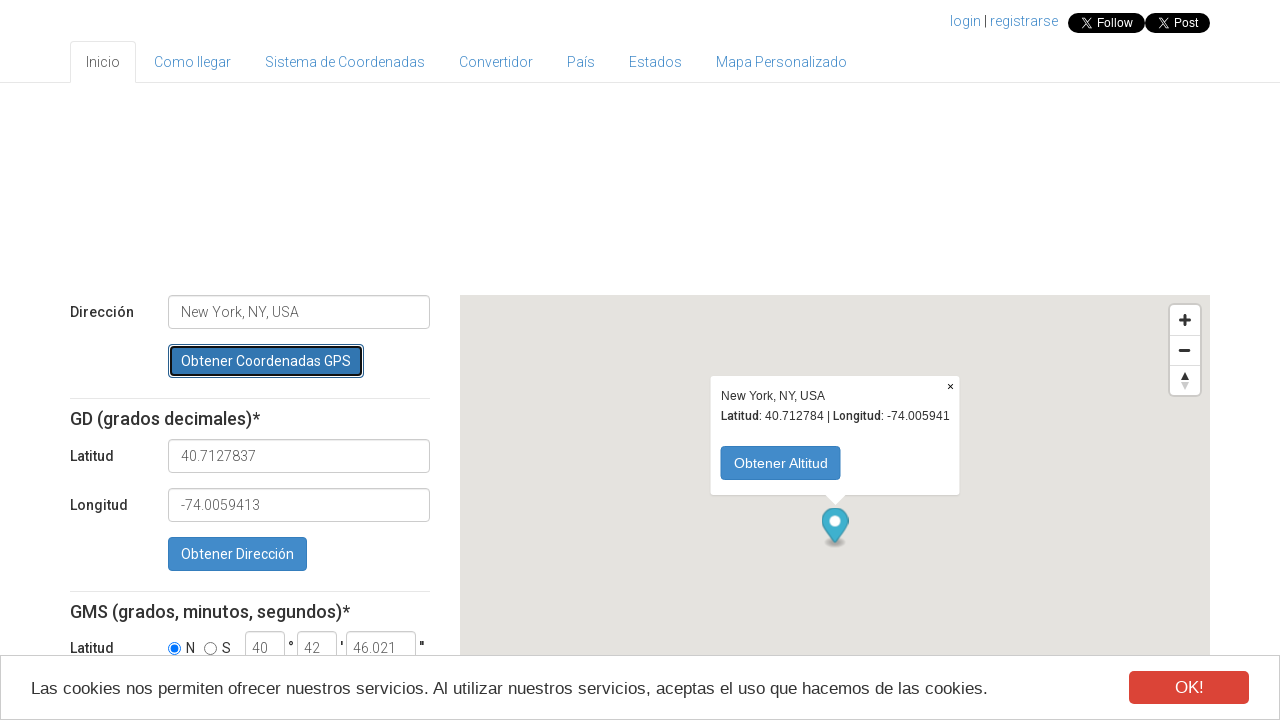

Latitude field populated with coordinates
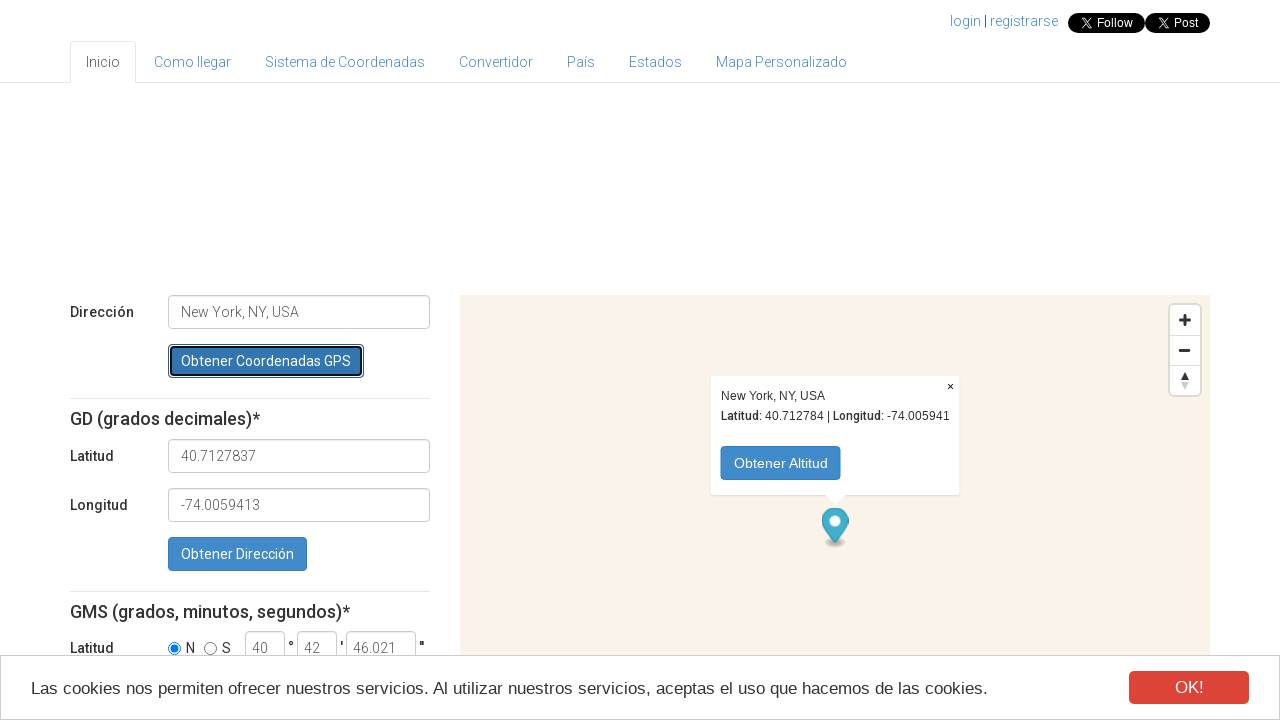

Verified latitude field is present
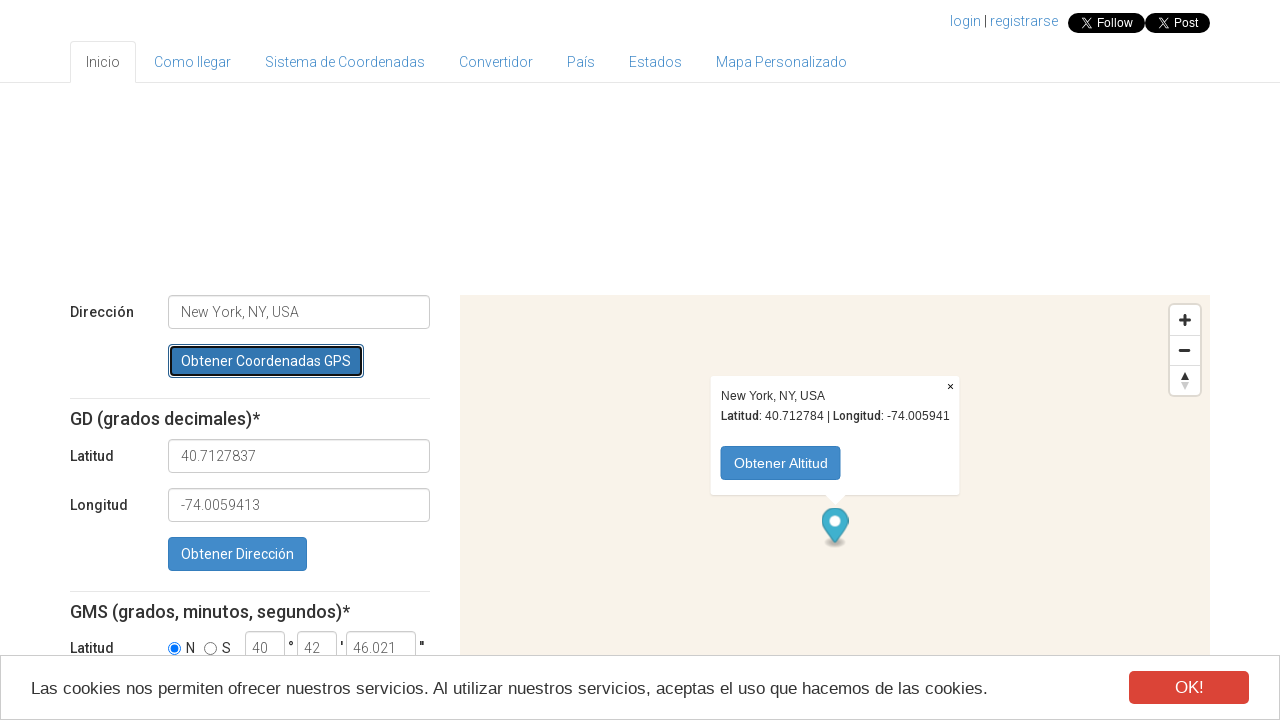

Verified longitude field is present
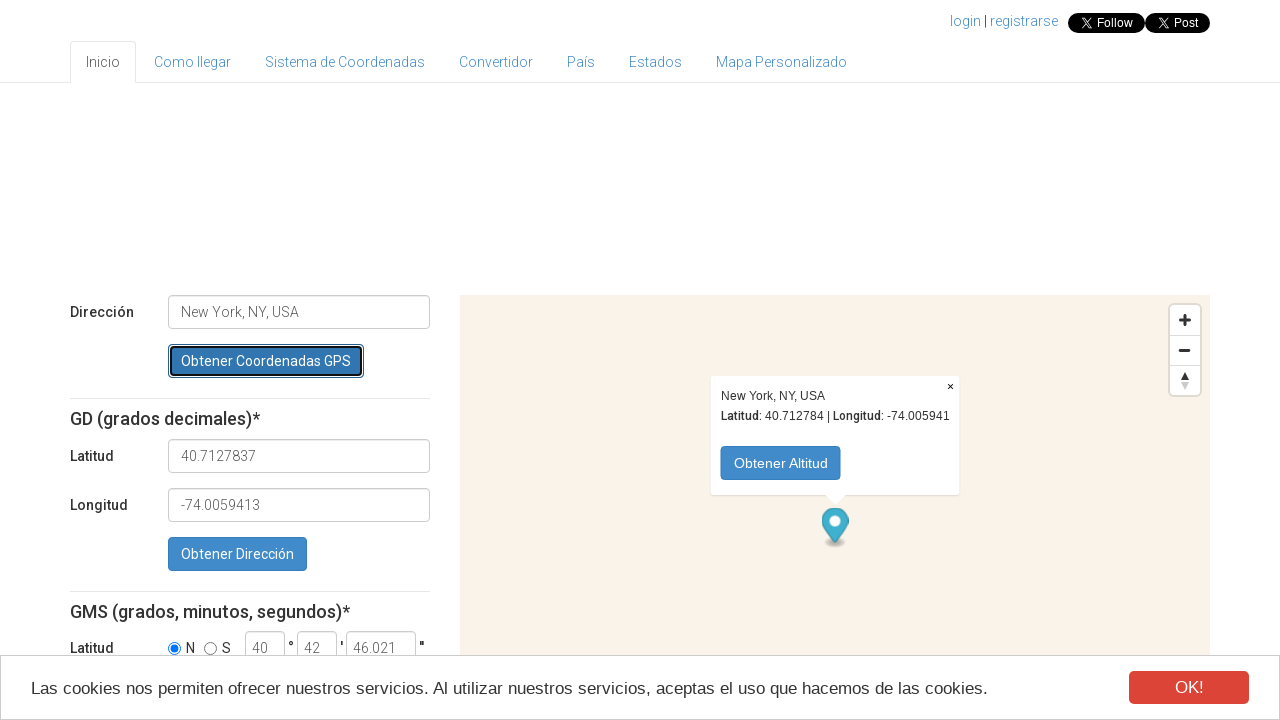

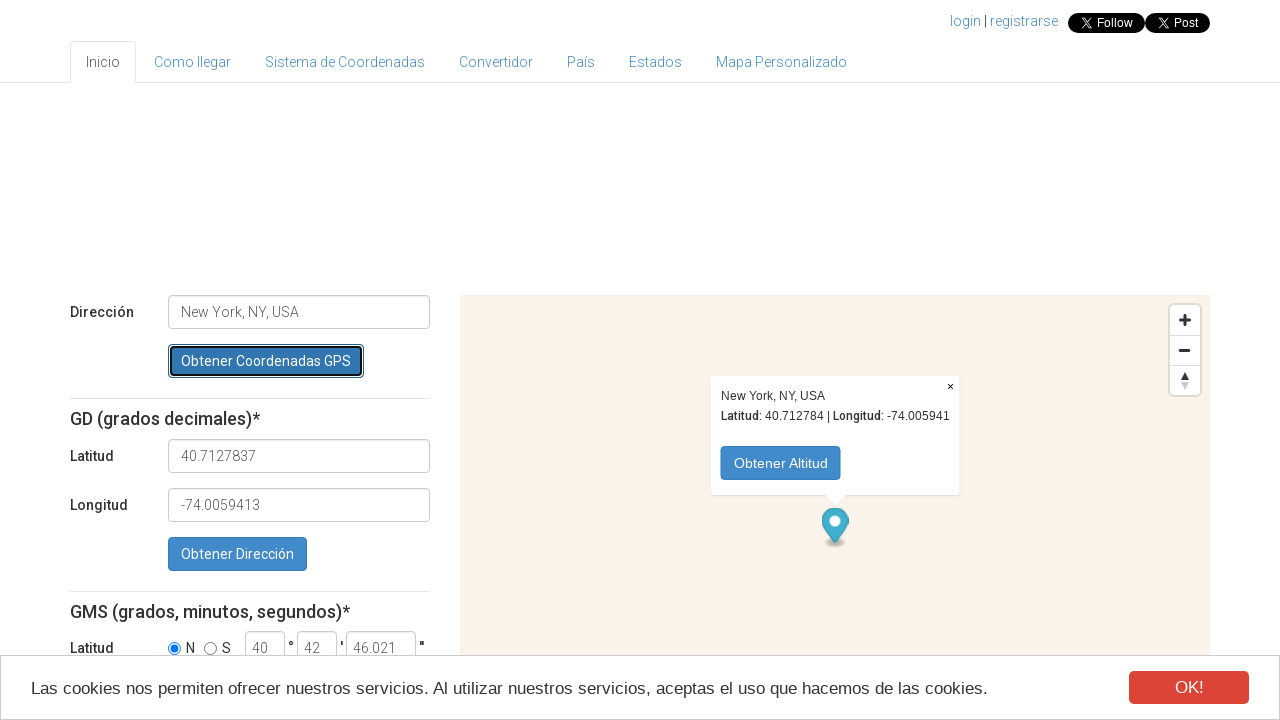